Tests the add-to-cart functionality on an e-commerce demo site by clicking add to cart on a product, verifying the cart opens, and confirming the product in the cart matches the one selected.

Starting URL: https://www.bstackdemo.com

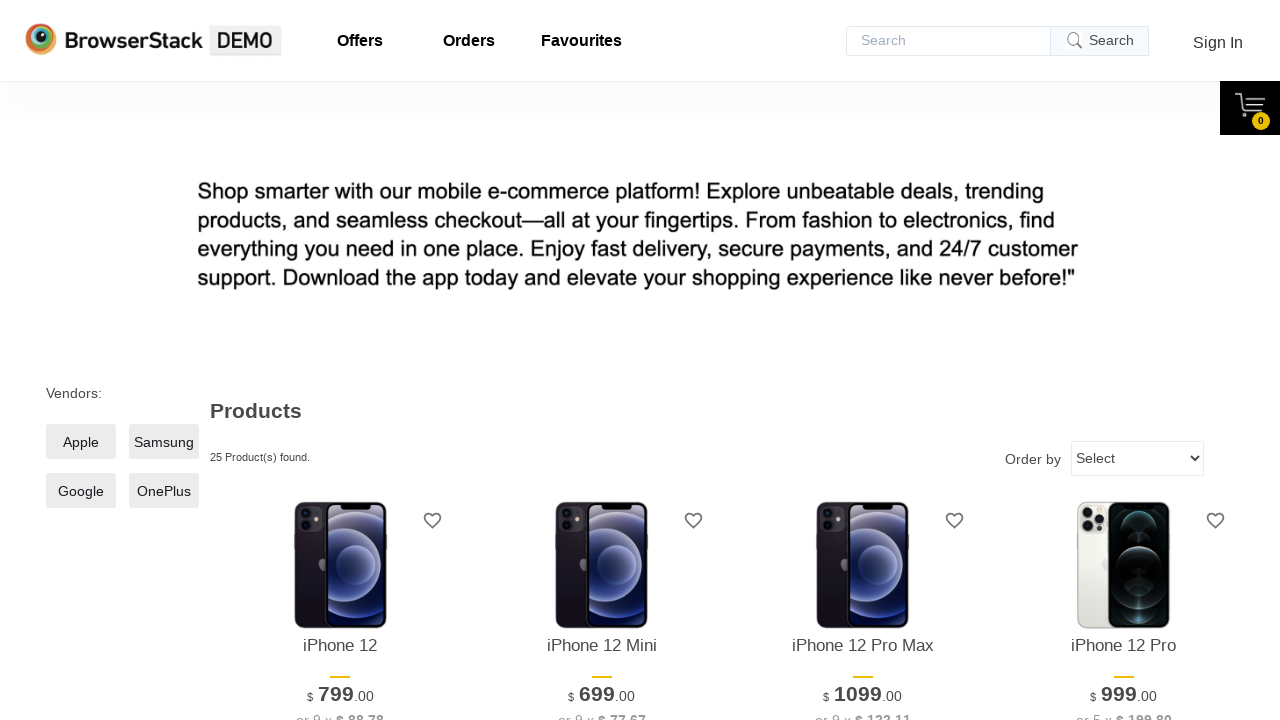

Waited for page to load (domcontentloaded state)
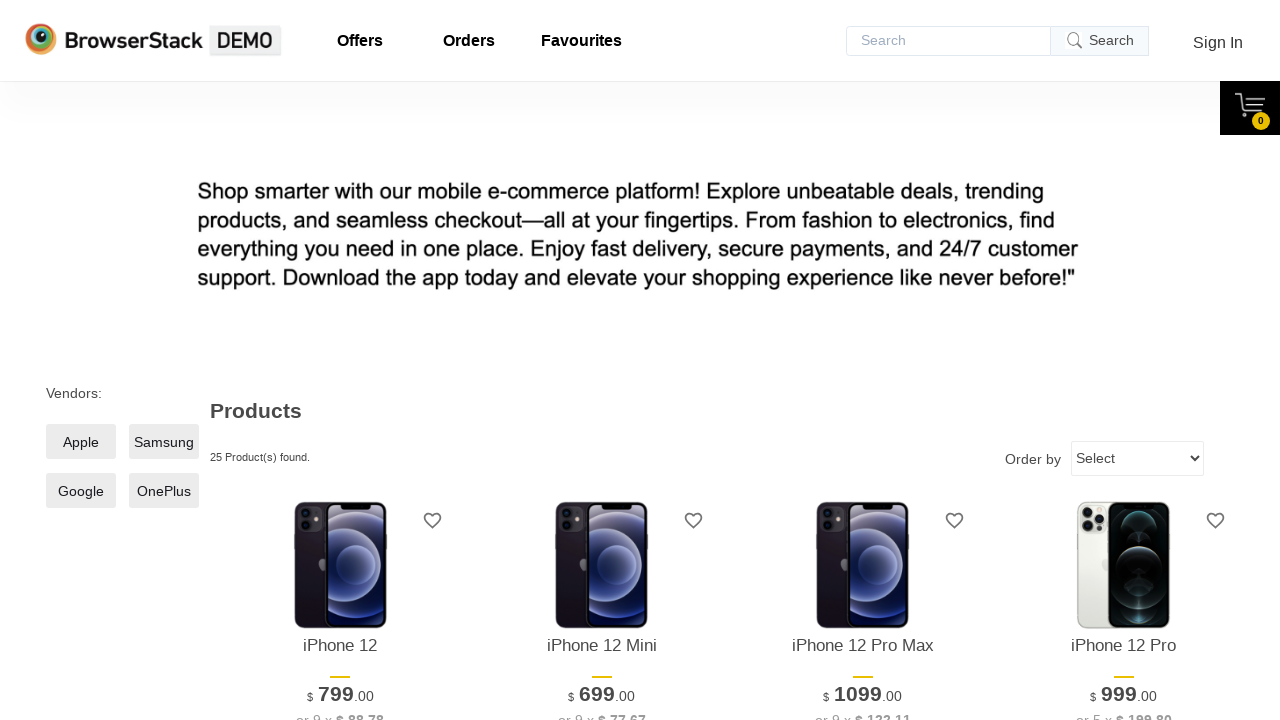

Verified page title contains 'StackDemo'
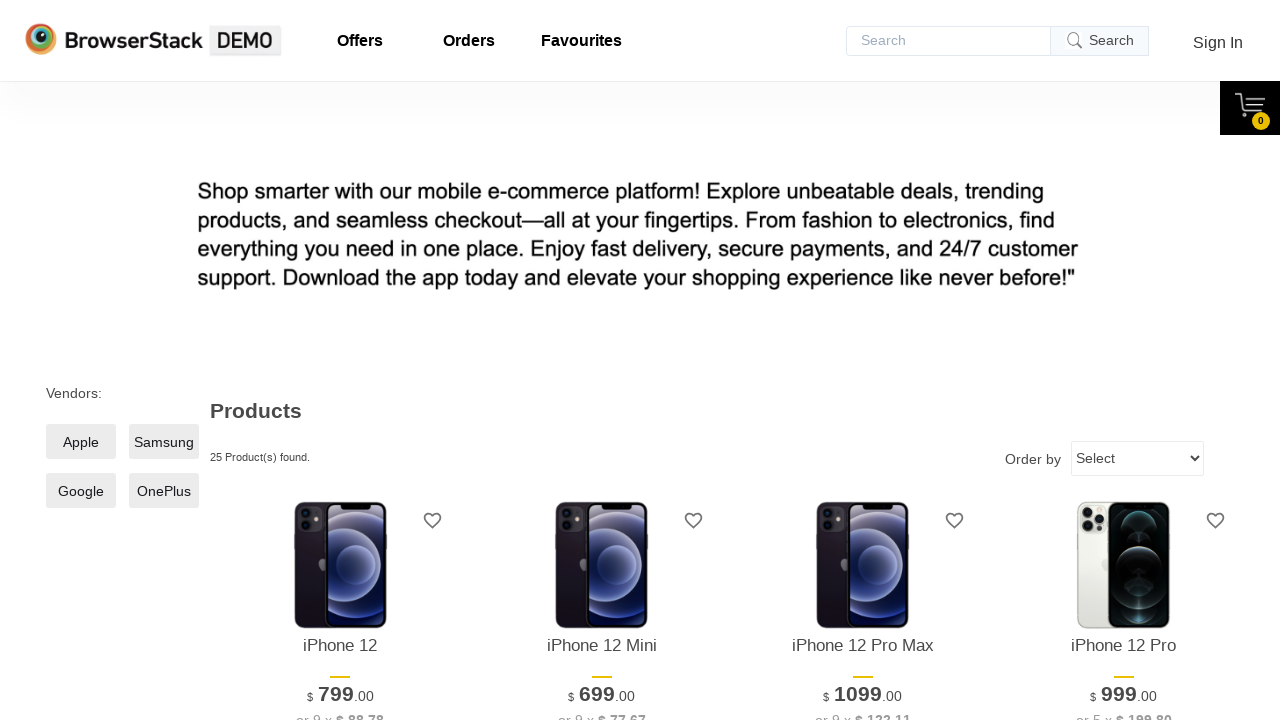

Retrieved product name from first product on screen
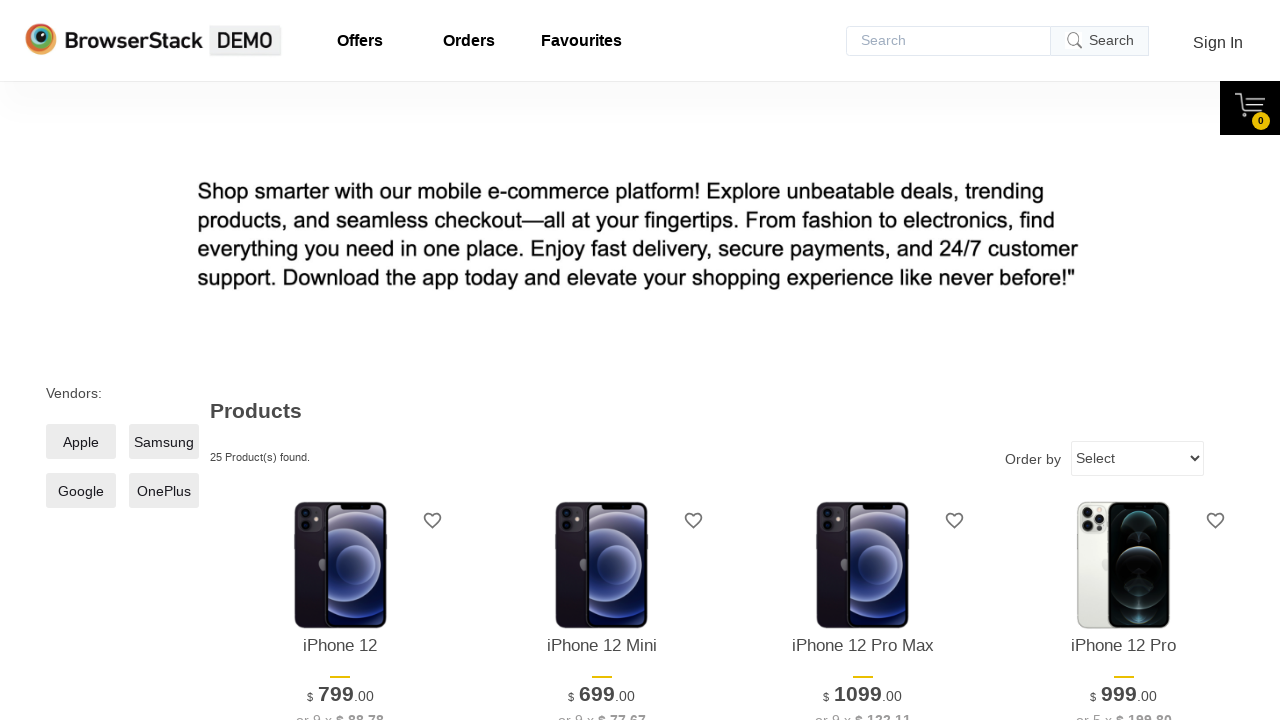

Clicked add to cart button for first product at (340, 361) on xpath=//*[@id='1']/div[4]
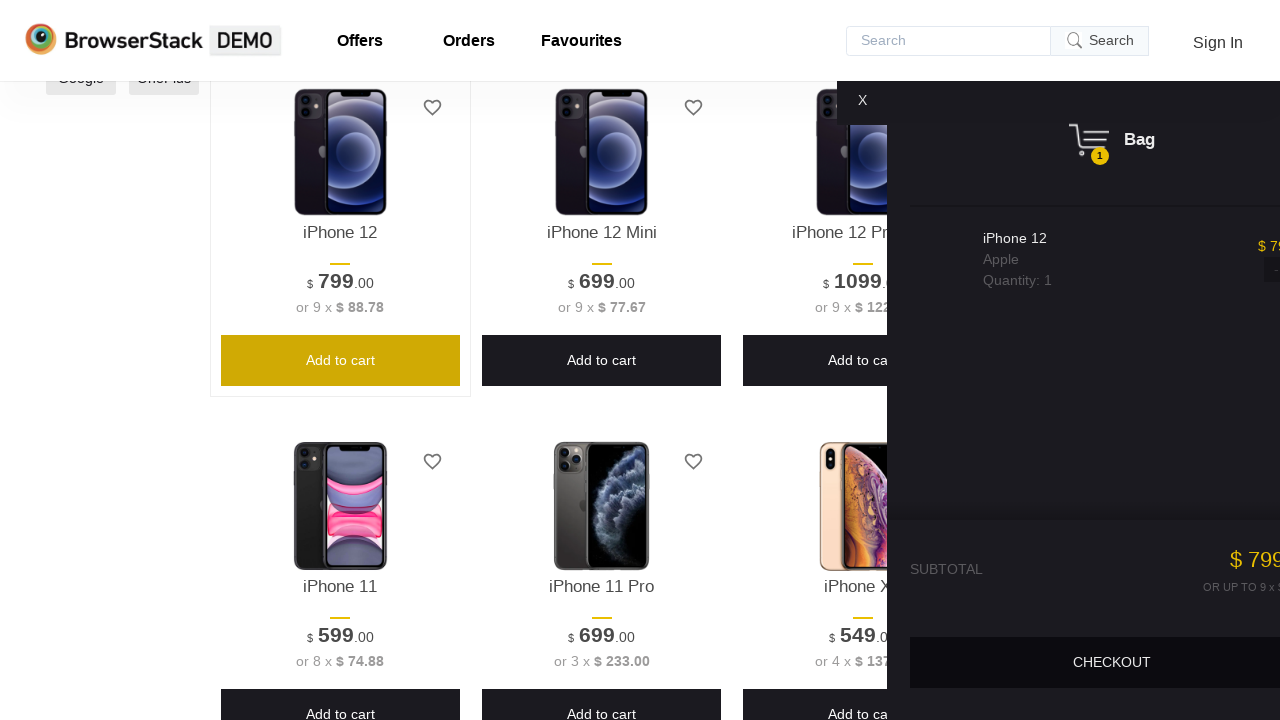

Waited for cart content to become visible
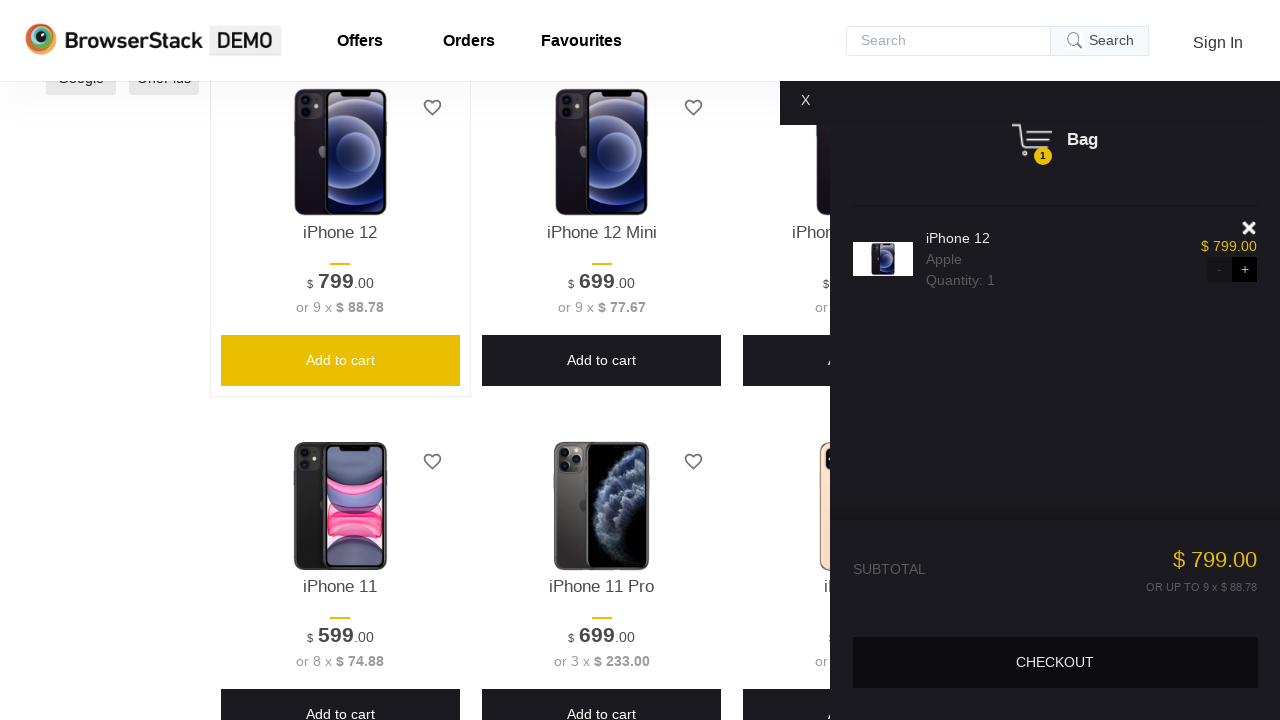

Verified cart content is visible
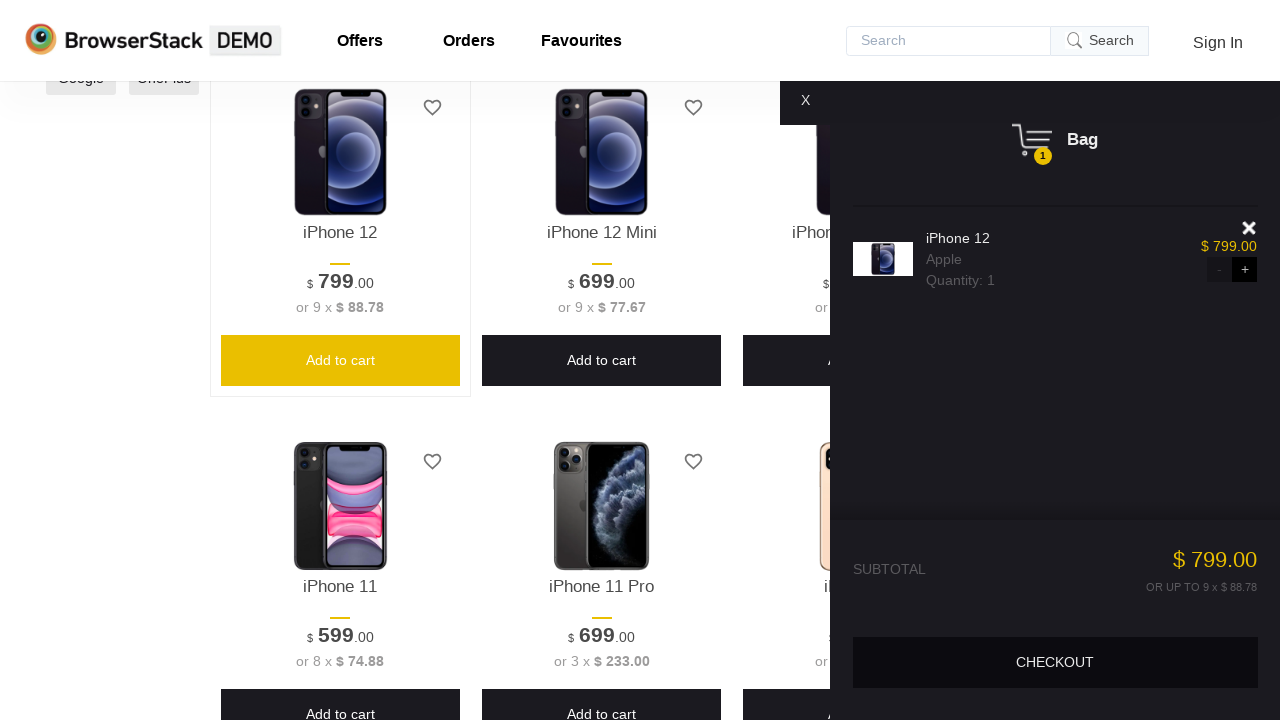

Retrieved product name from cart
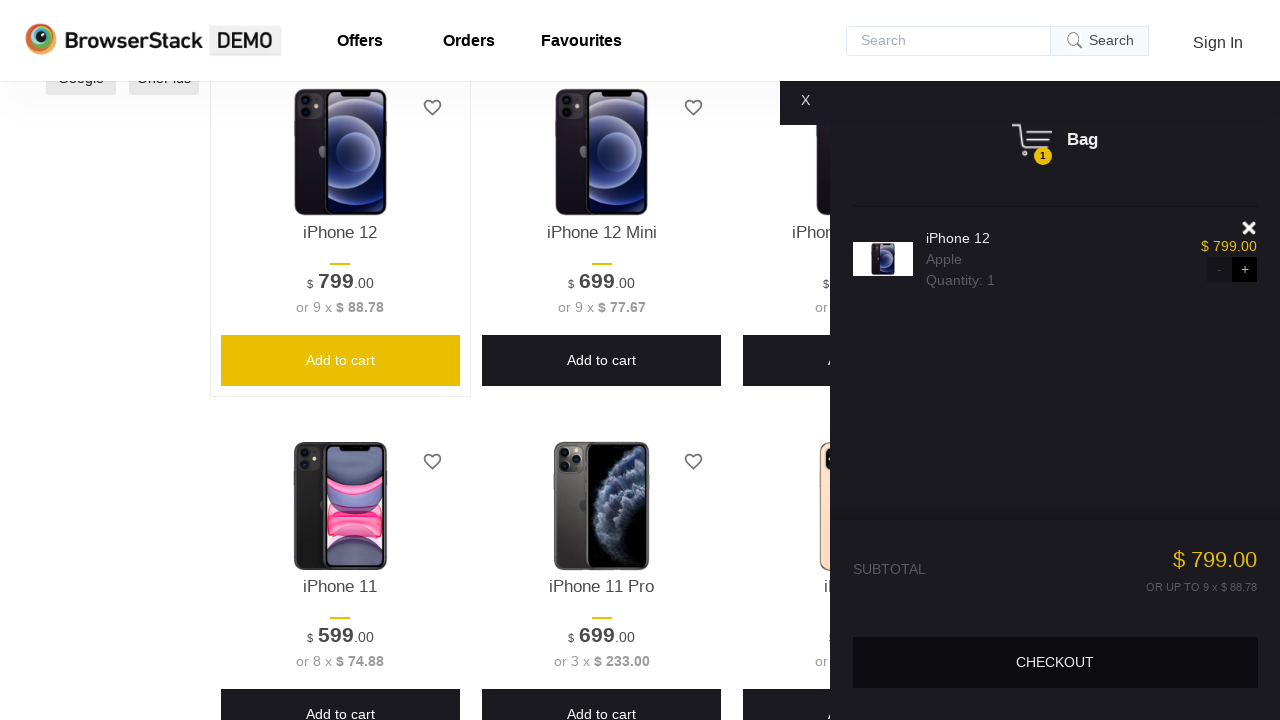

Verified product in cart matches the product selected
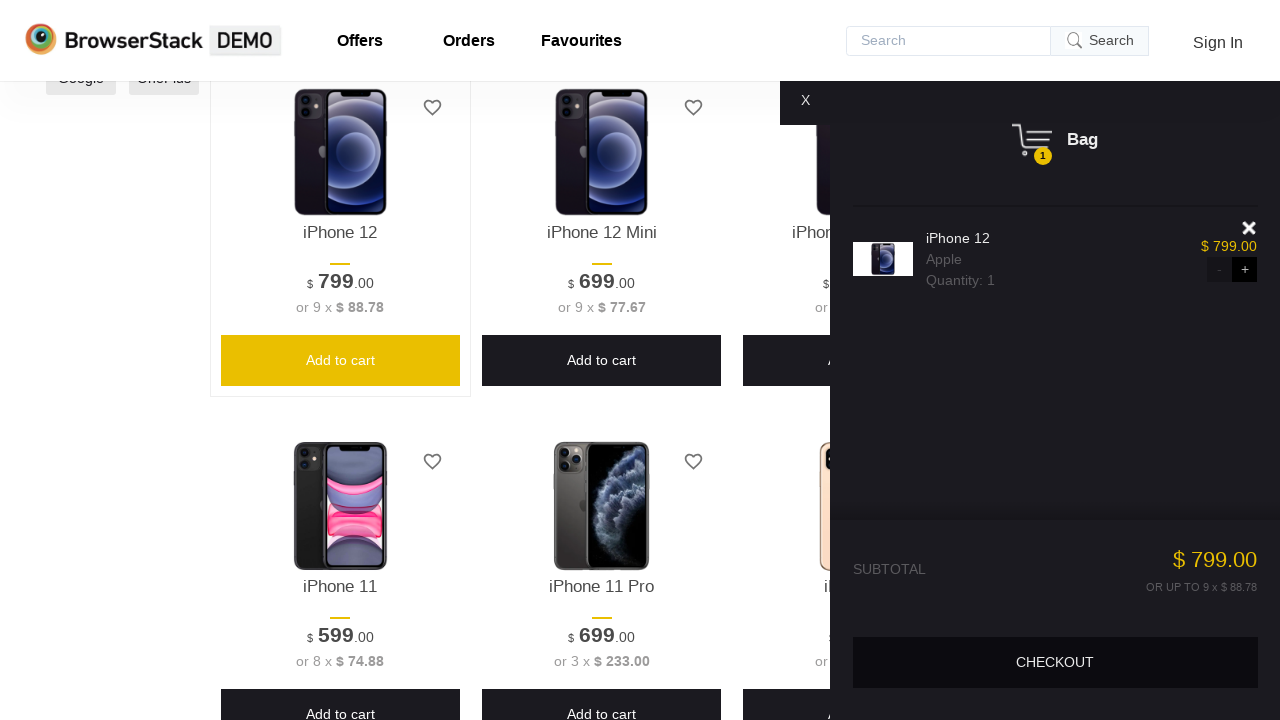

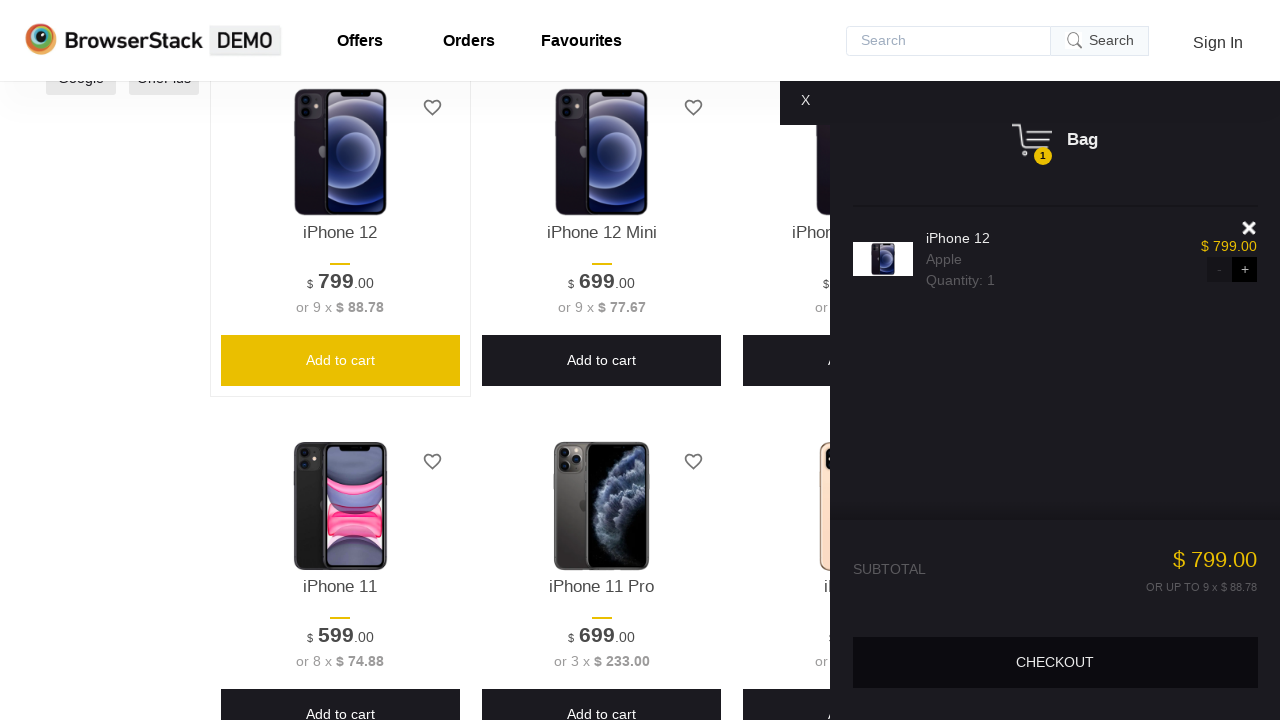